Tests drag and drop functionality within an iframe on the jQuery UI demo page by dragging an element to a drop target

Starting URL: https://jqueryui.com/droppable/

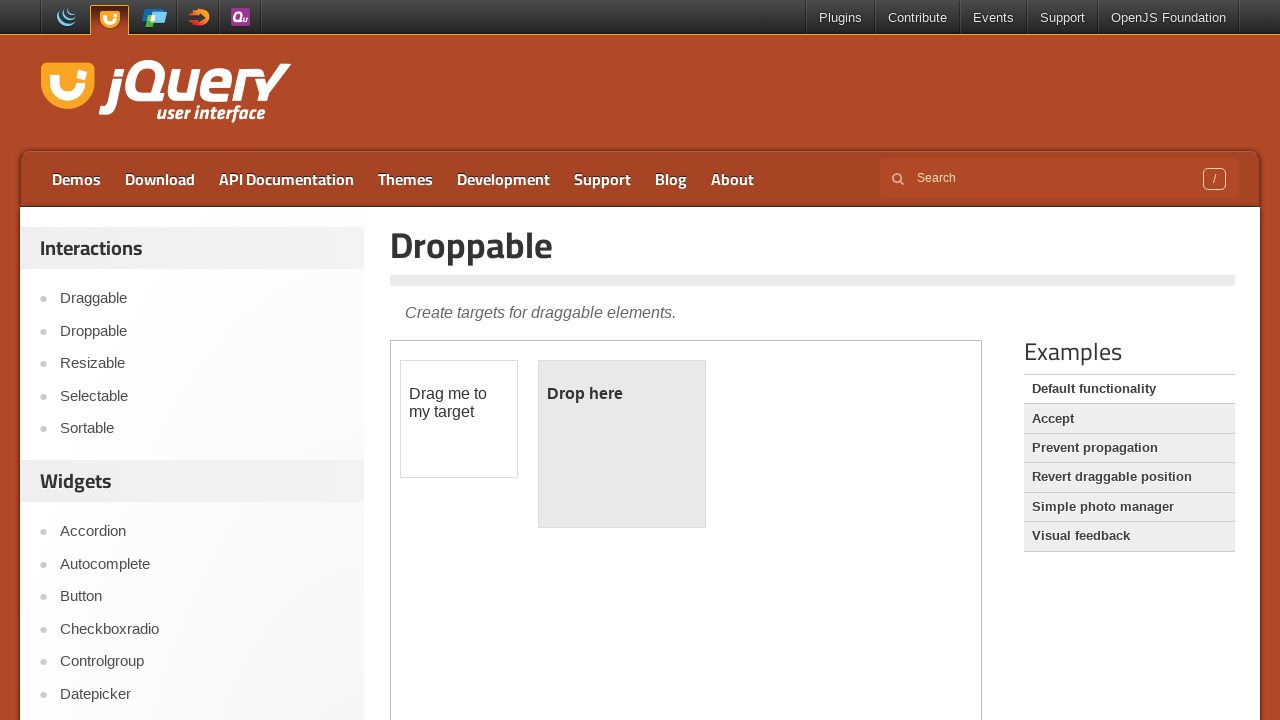

Navigated to jQuery UI droppable demo page
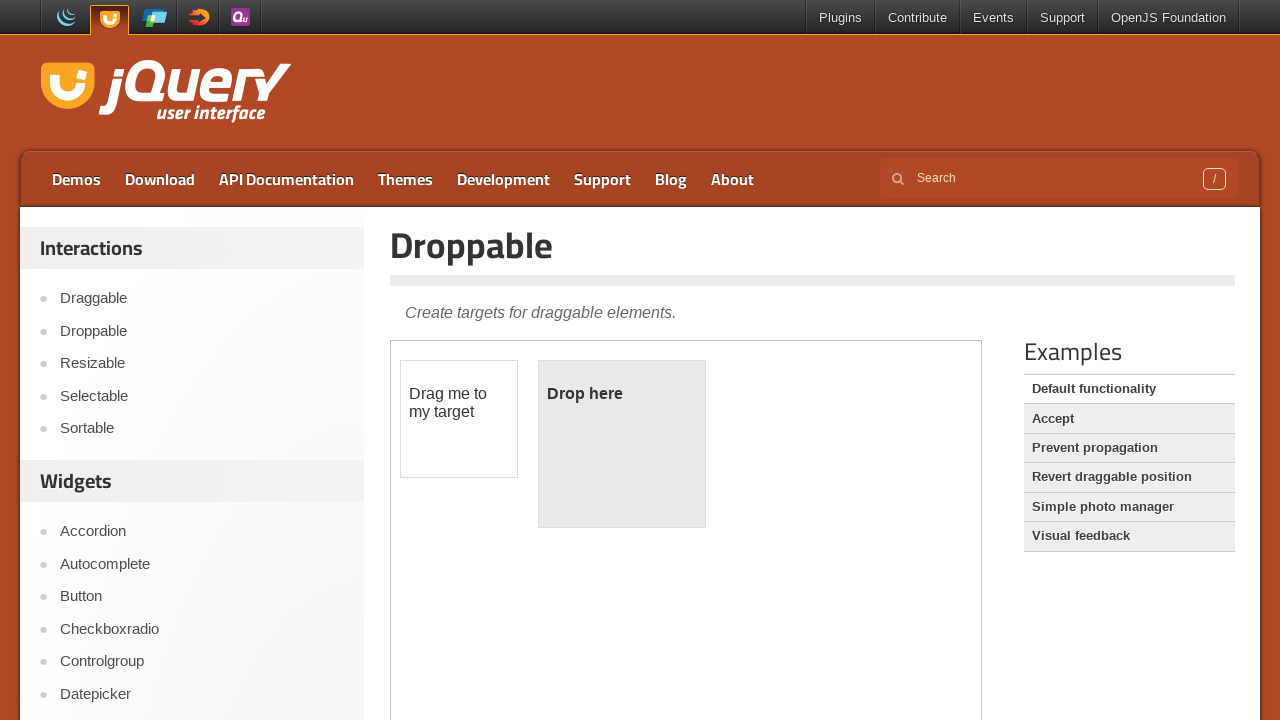

Located the demo iframe
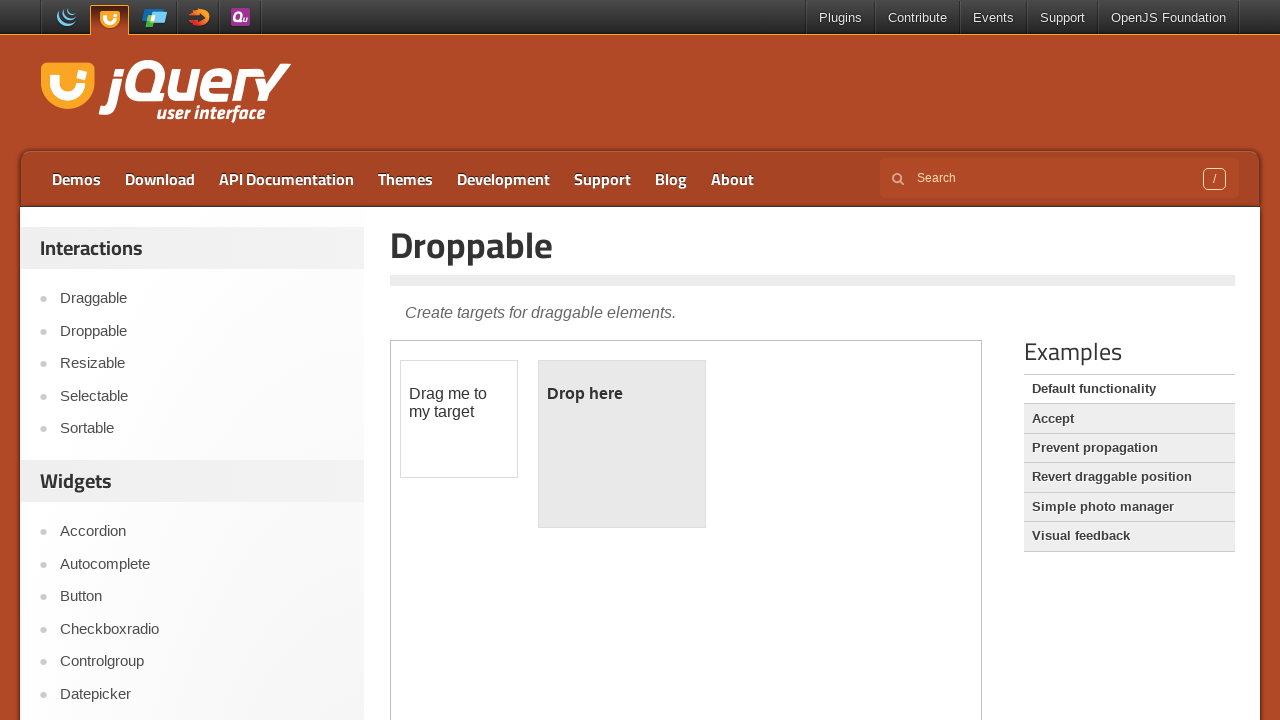

Located the draggable element within iframe
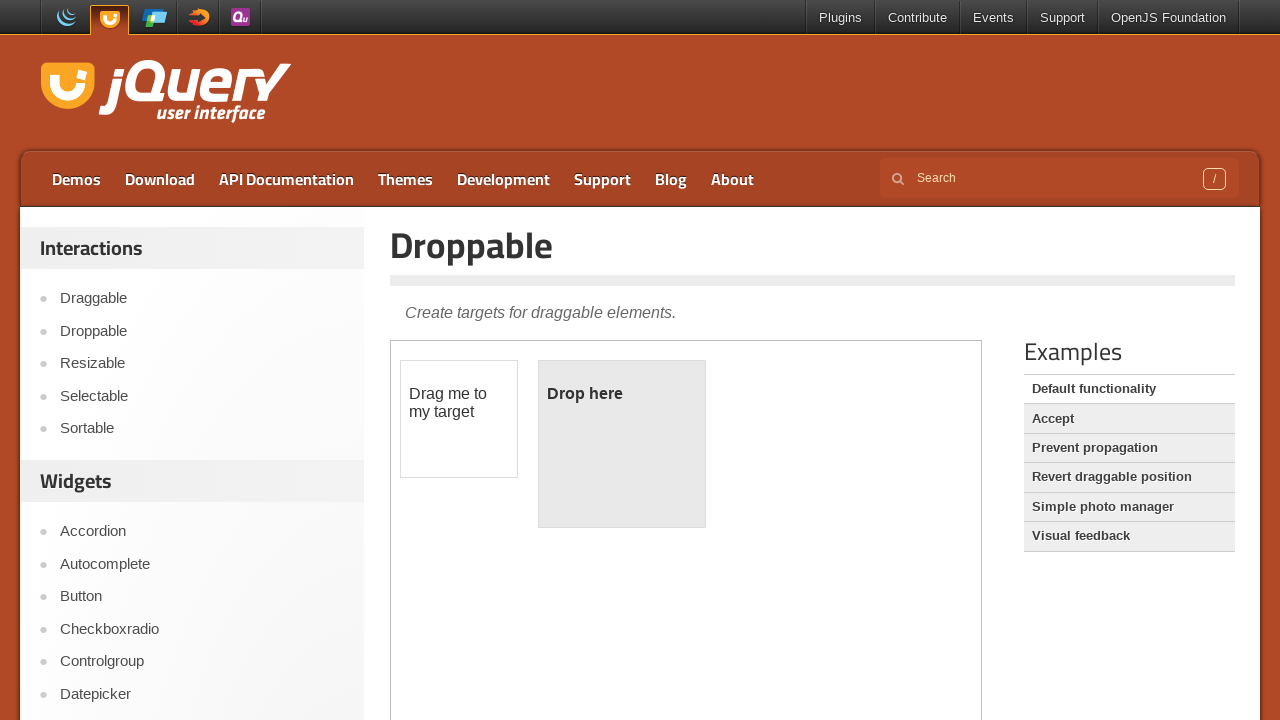

Located the droppable element within iframe
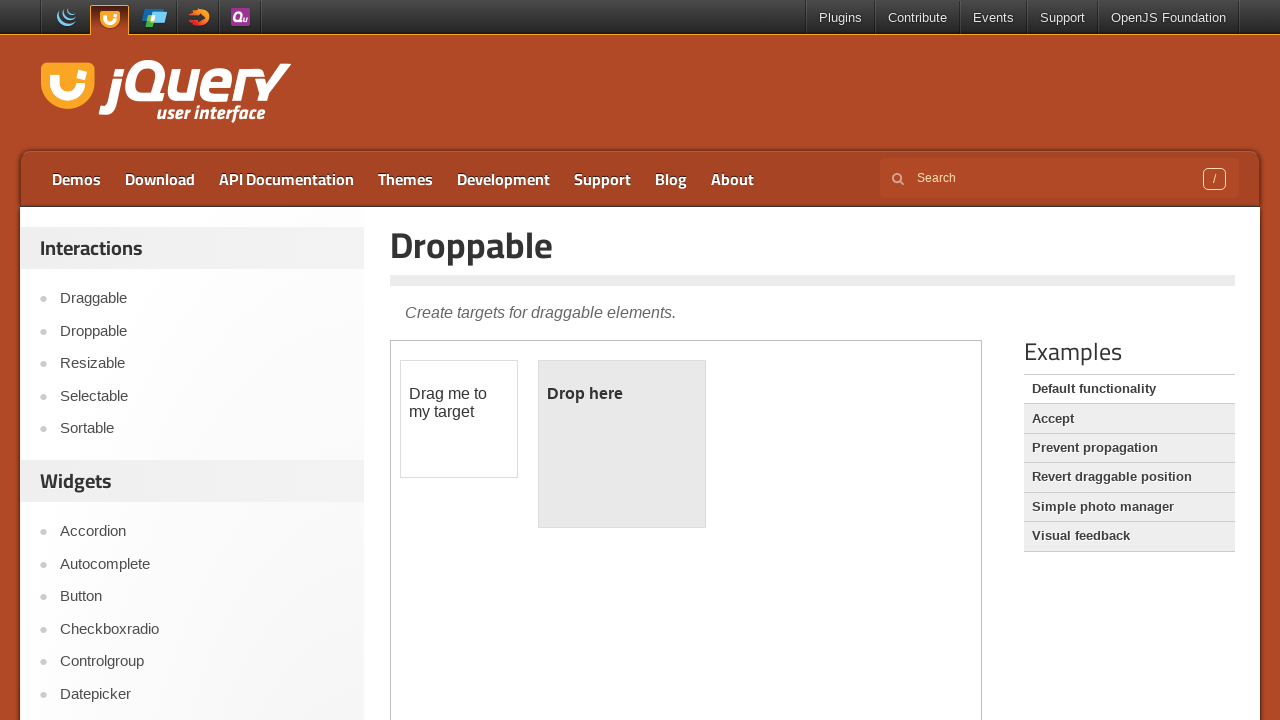

Dragged element to drop target within iframe at (622, 444)
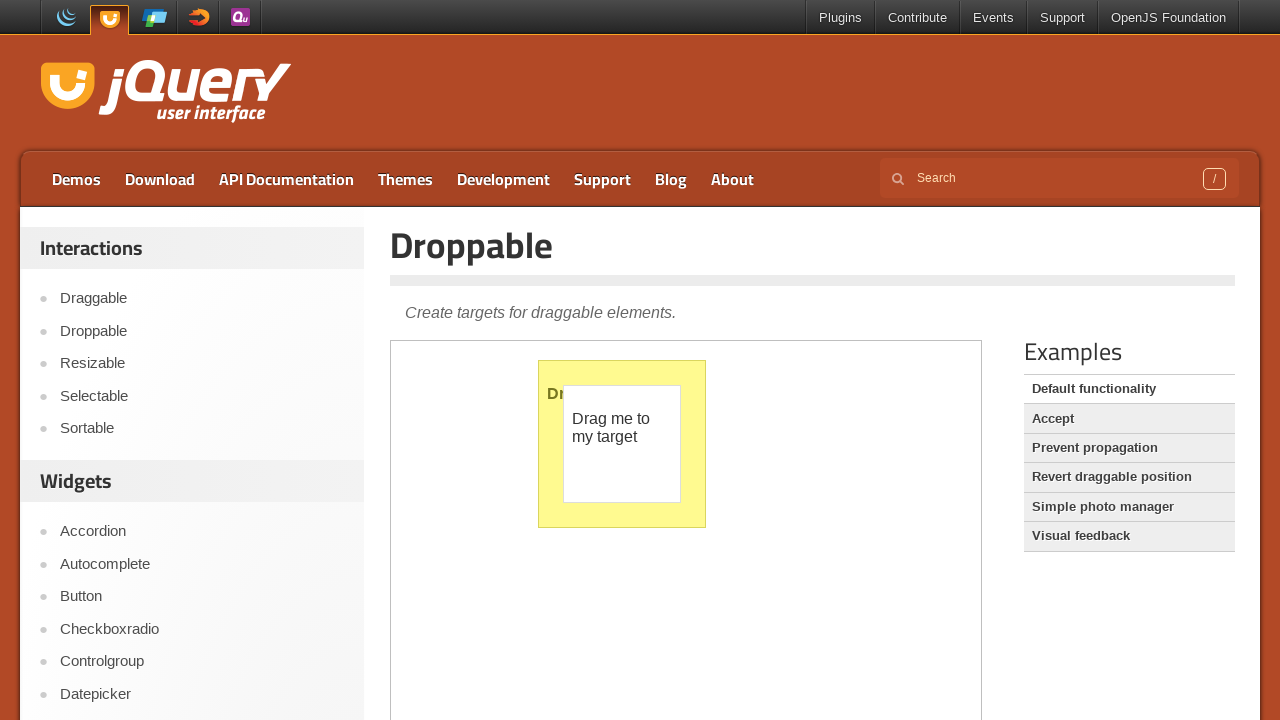

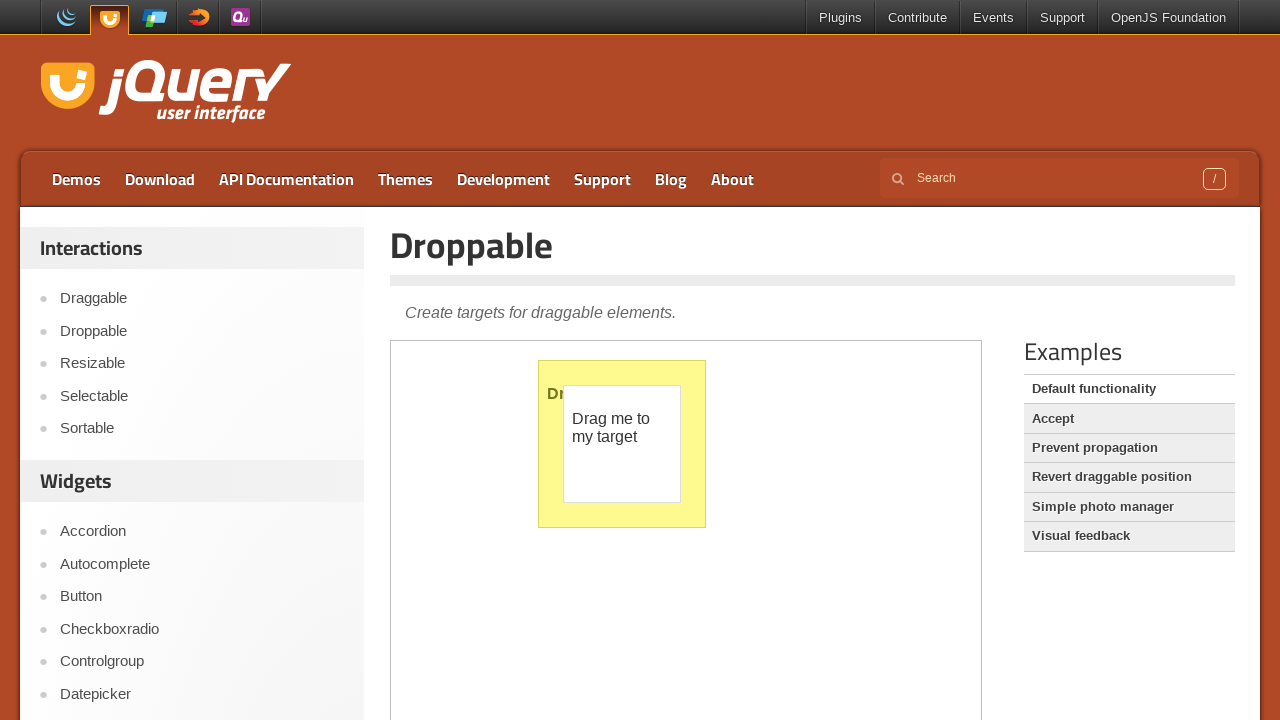